Tests opening links in new tabs using keyboard shortcuts (Ctrl+Click) and switching between windows to verify the registration page loads correctly

Starting URL: https://naveenautomationlabs.com/opencart/index.php?route=product/category&path=33

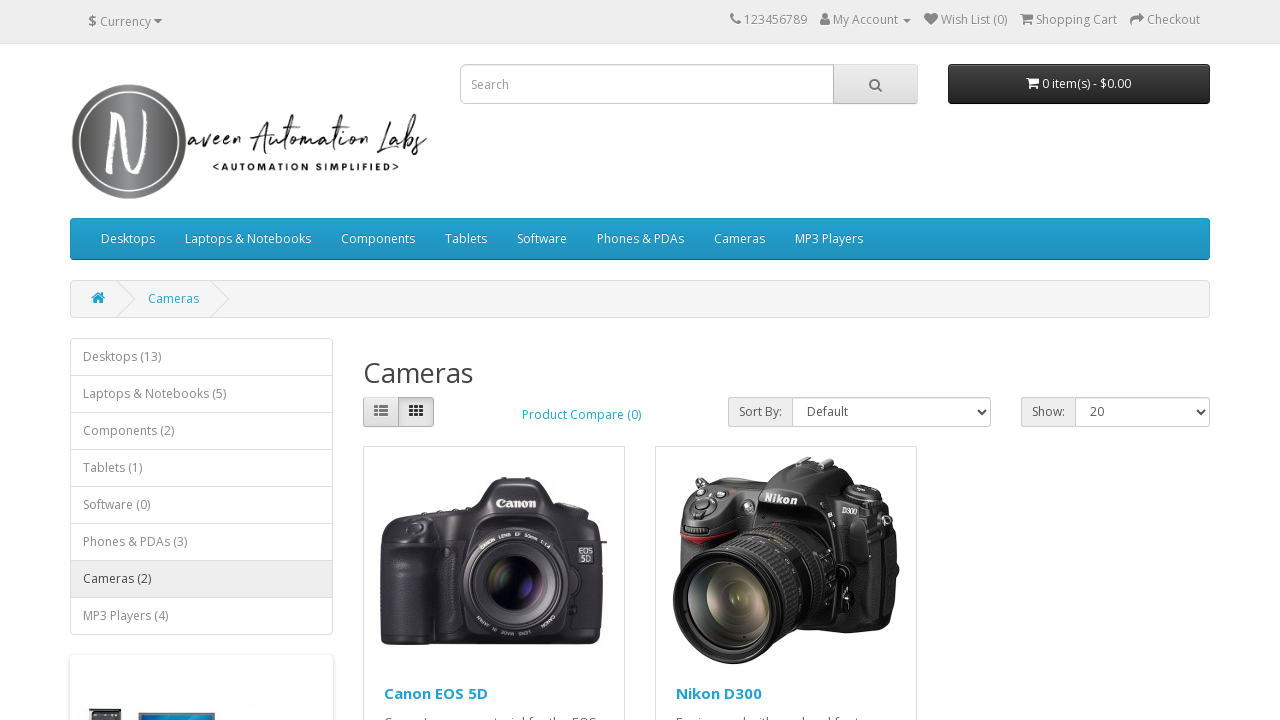

Pressed Control key down
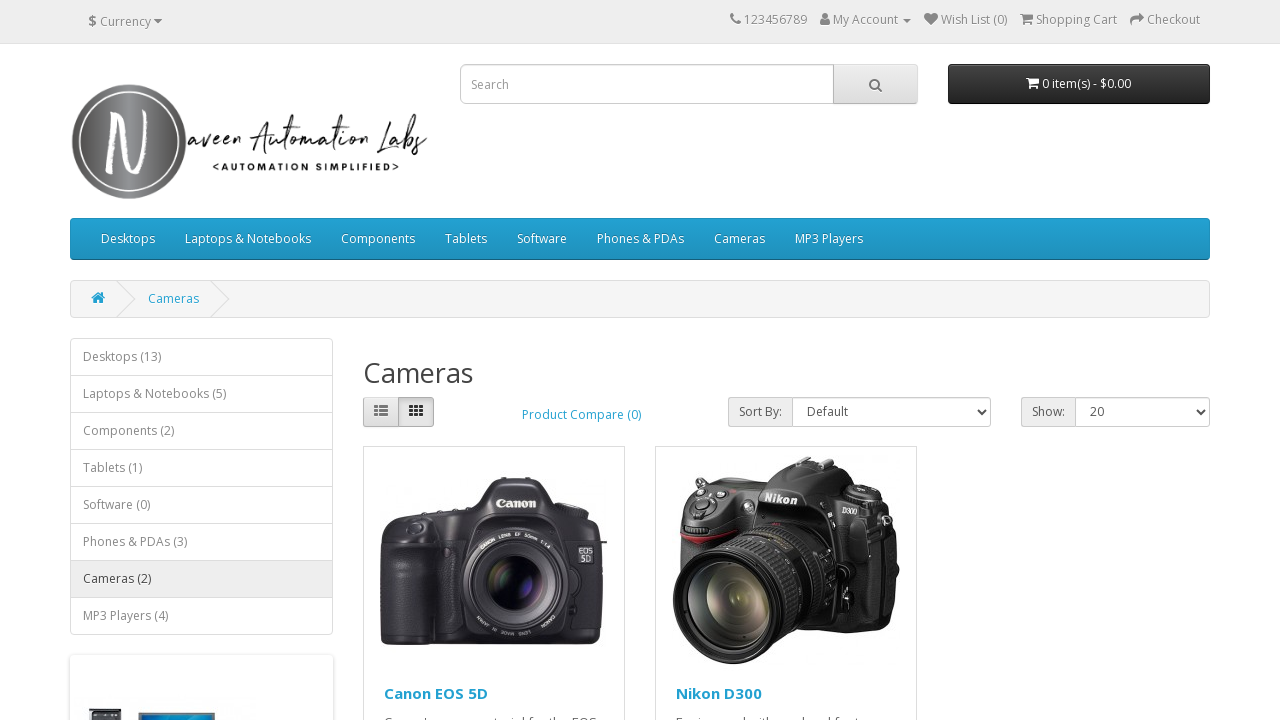

Clicked 'My Account' link with Ctrl held at (866, 20) on xpath=/html[1]/body[1]/nav[1]/div[1]/div[2]/ul[1]/li[2]/a[1]/span[1]
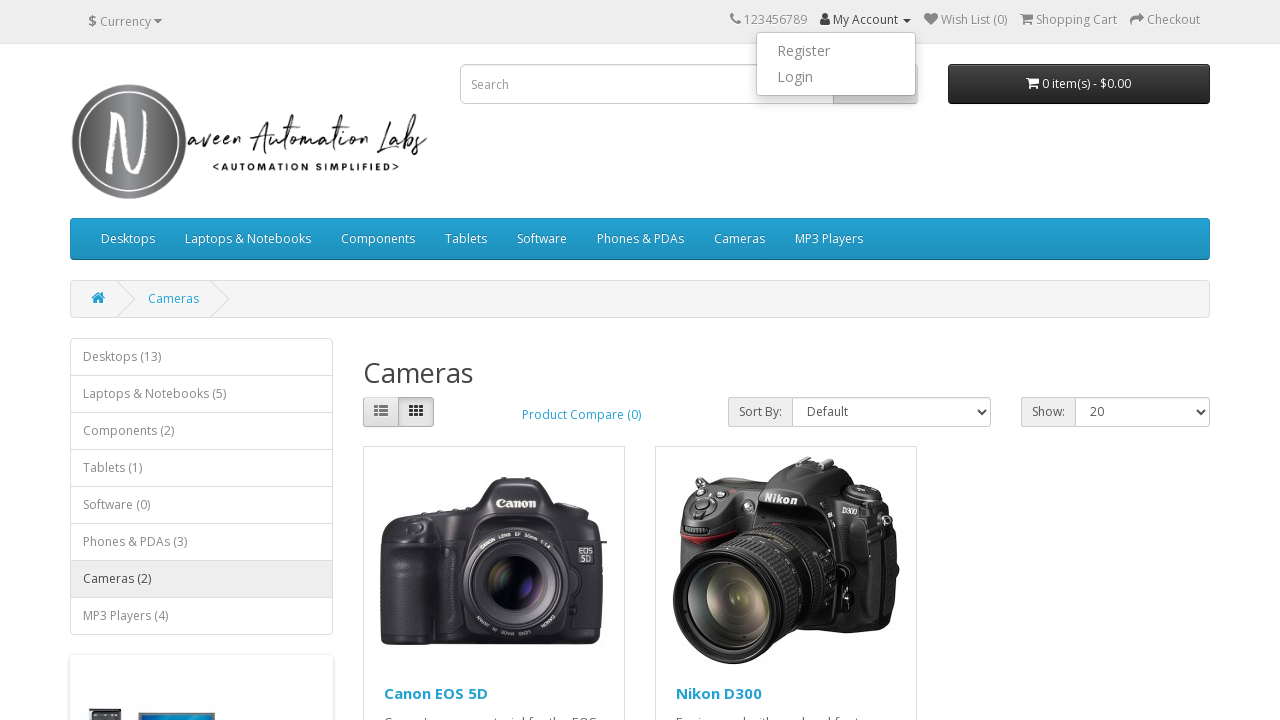

Released Control key
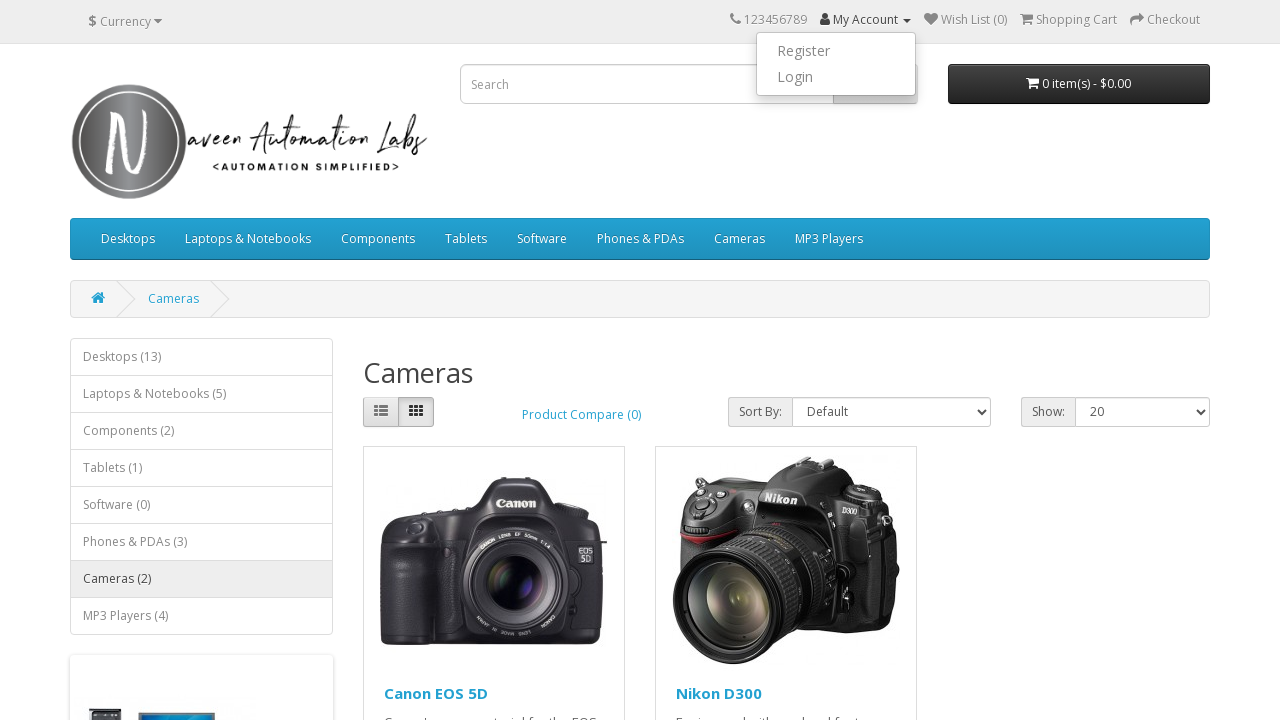

Pressed Control key down
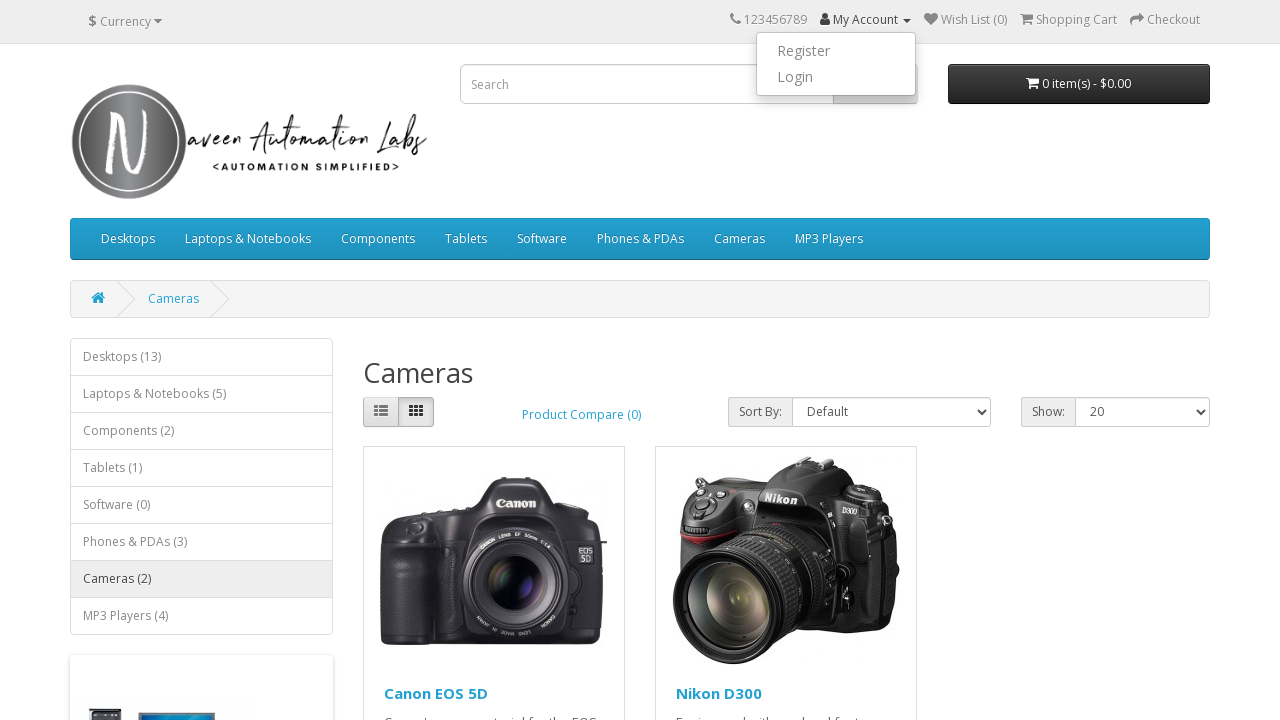

Clicked 'Register' link with Ctrl held to open in new tab at (836, 51) on xpath=/html[1]/body[1]/nav[1]/div[1]/div[2]/ul[1]/li[2]/ul[1]/li[1]/a[normalize-
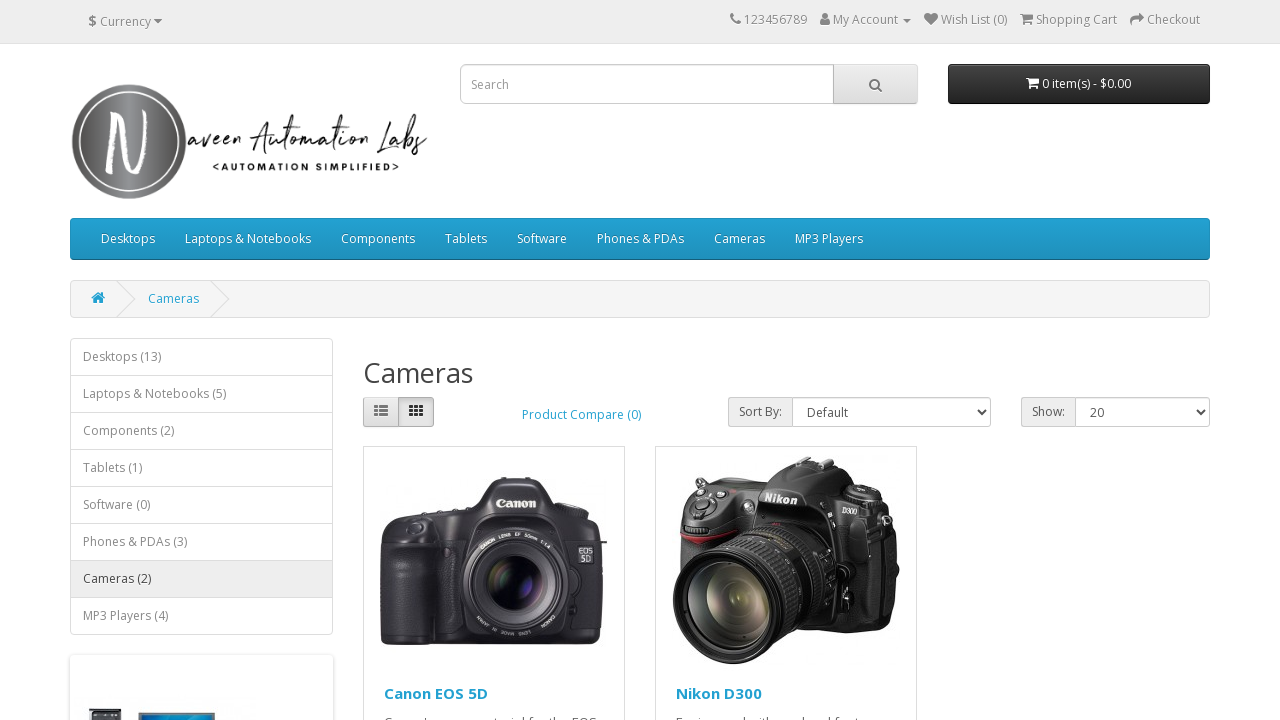

Released Control key
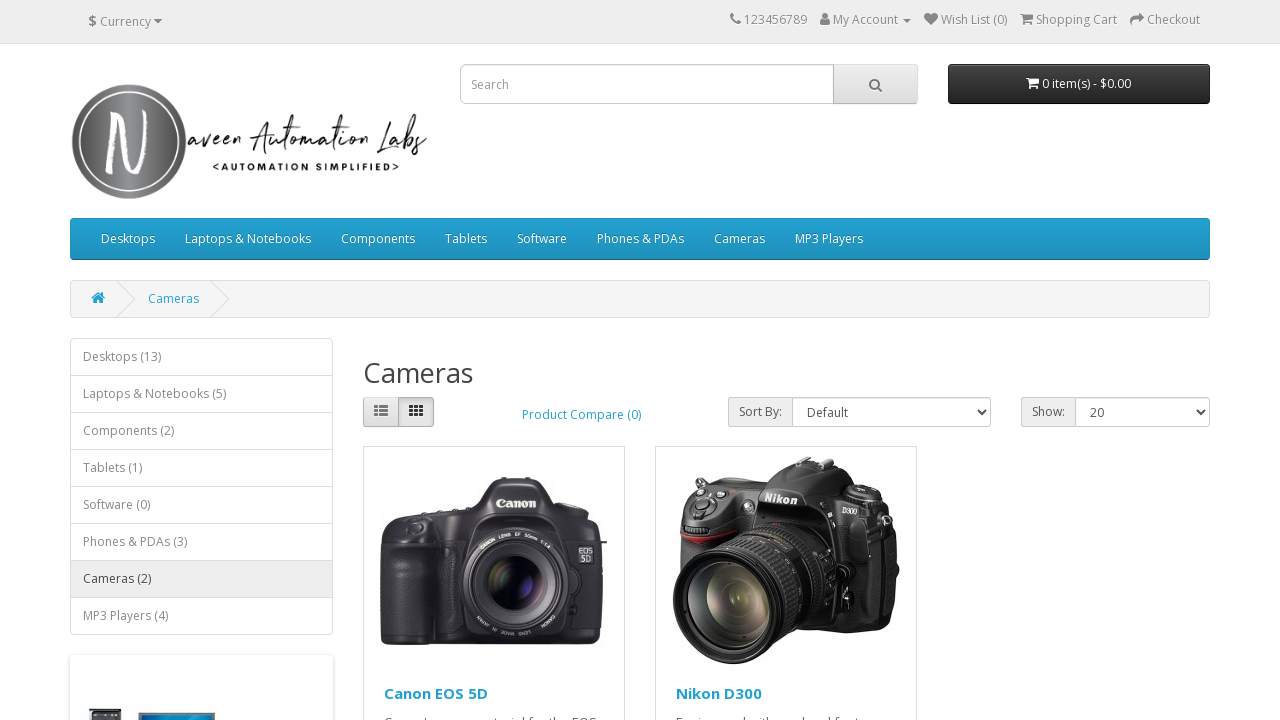

Retrieved all open pages/tabs
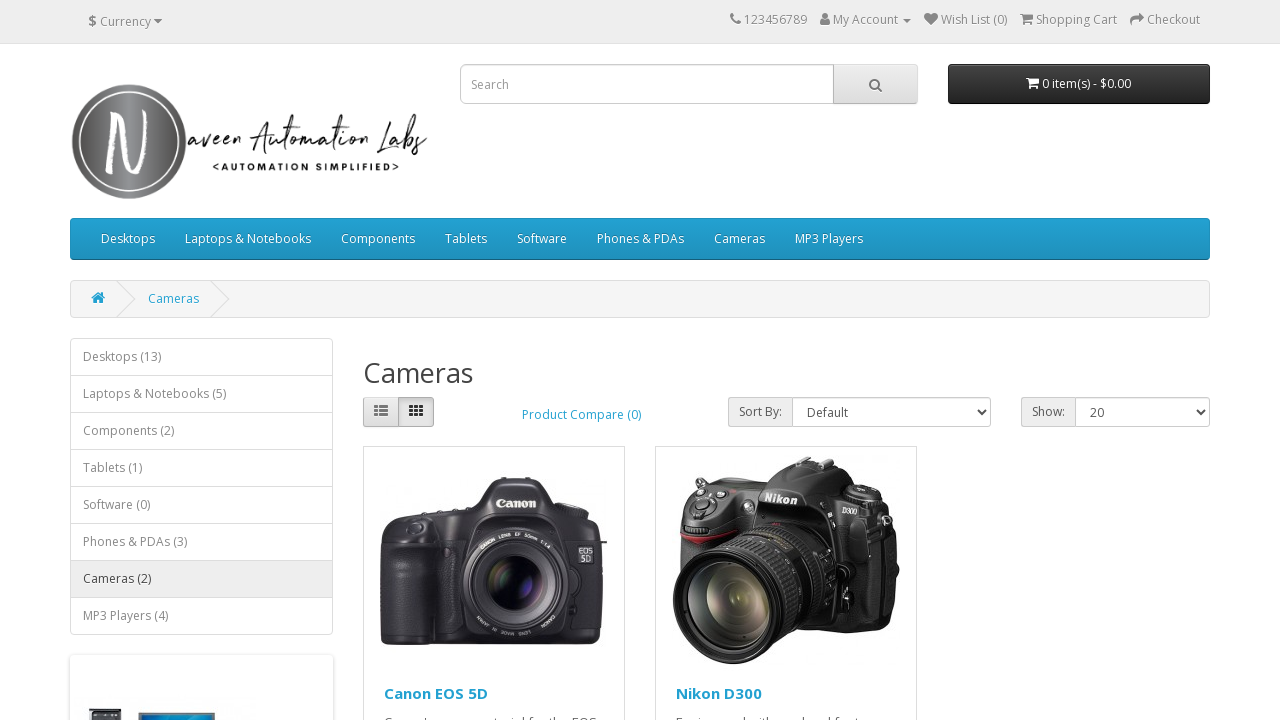

Switched to newly opened registration tab
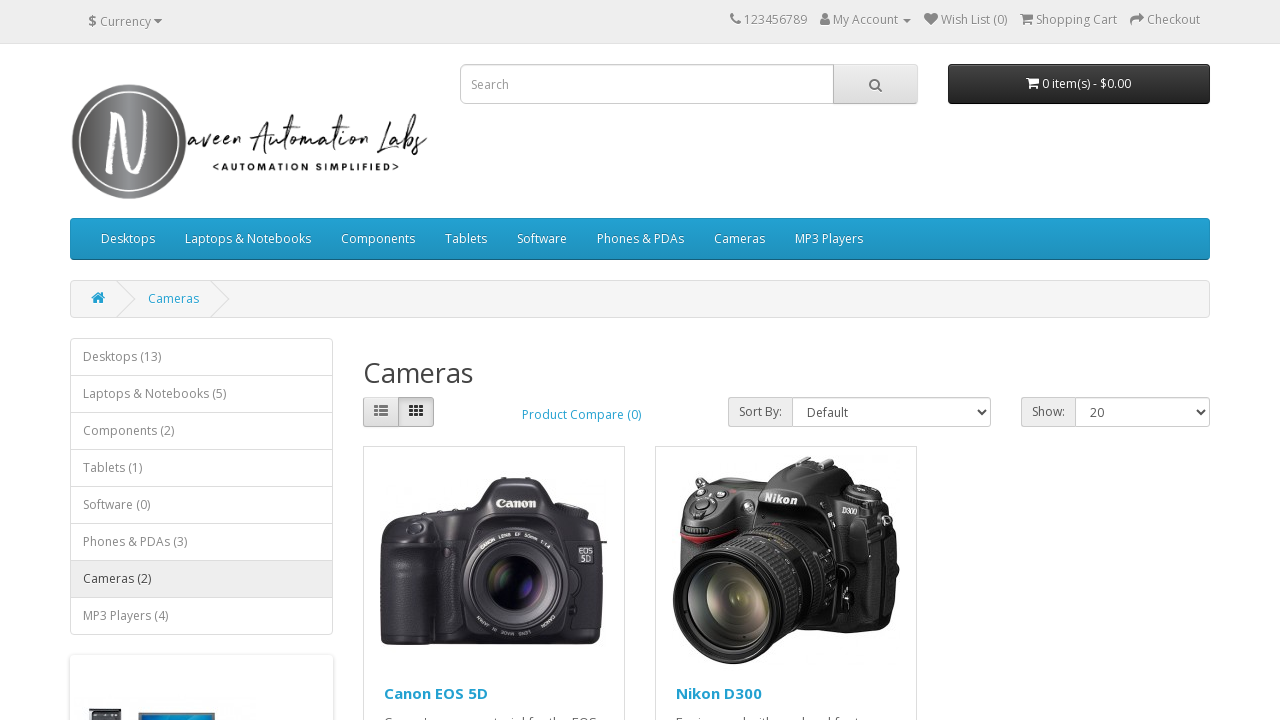

Registration page header element loaded
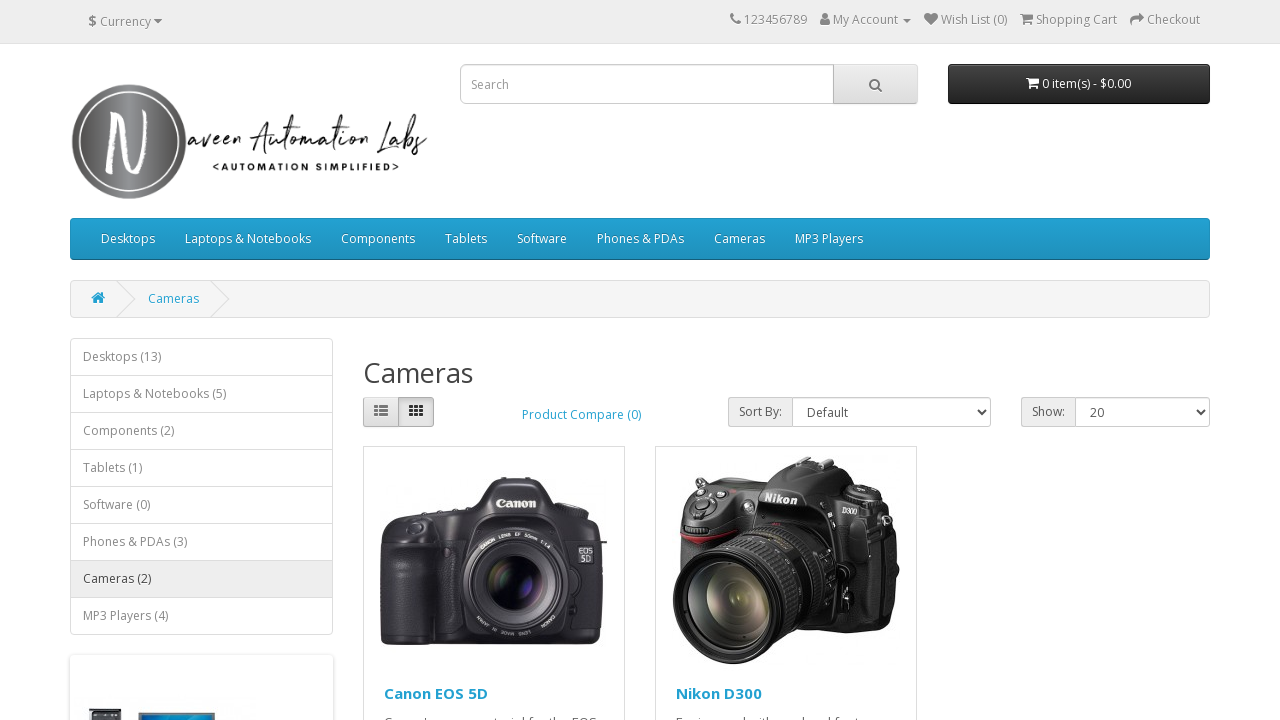

Retrieved registration page header text: 'Register Account'
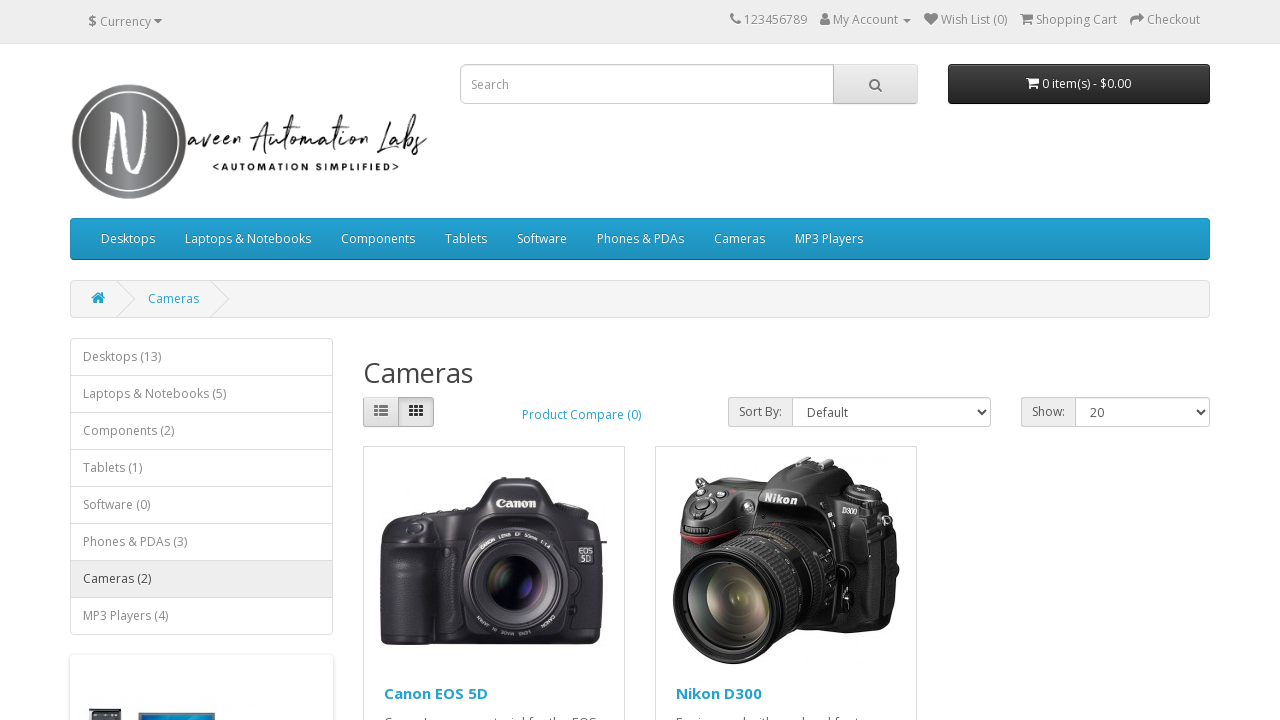

Verified 'Register Account' text is present in header
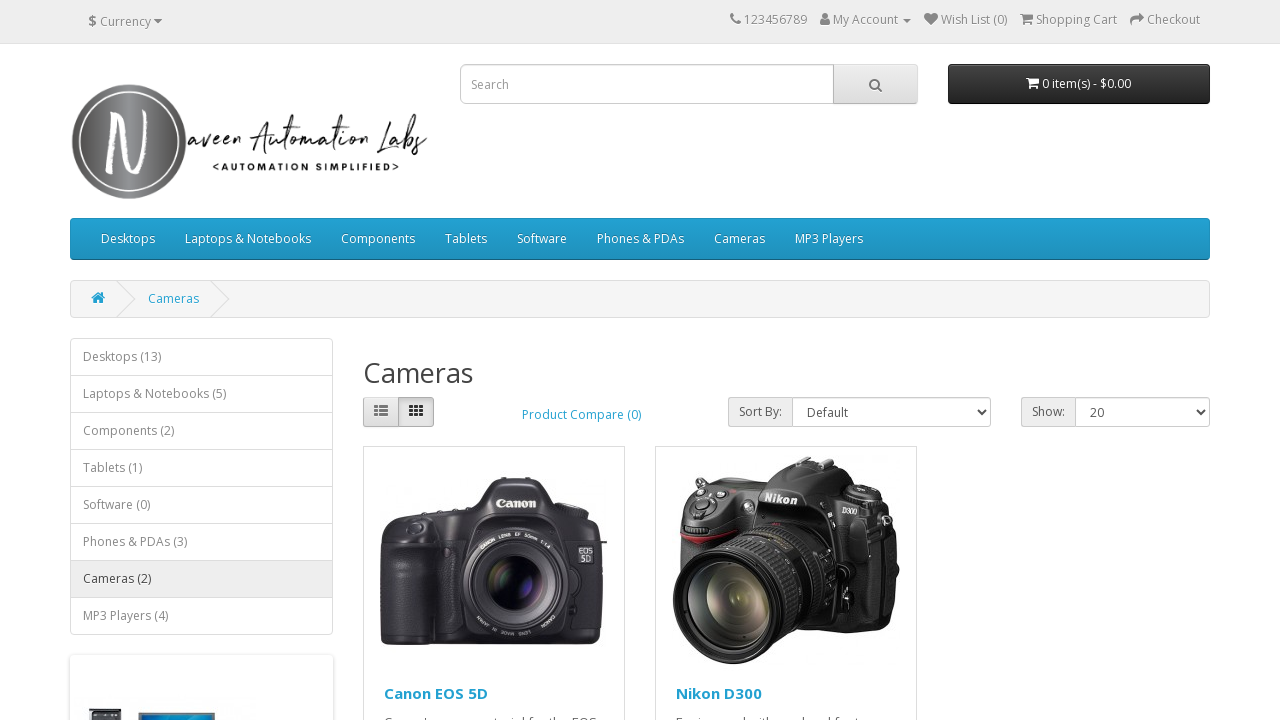

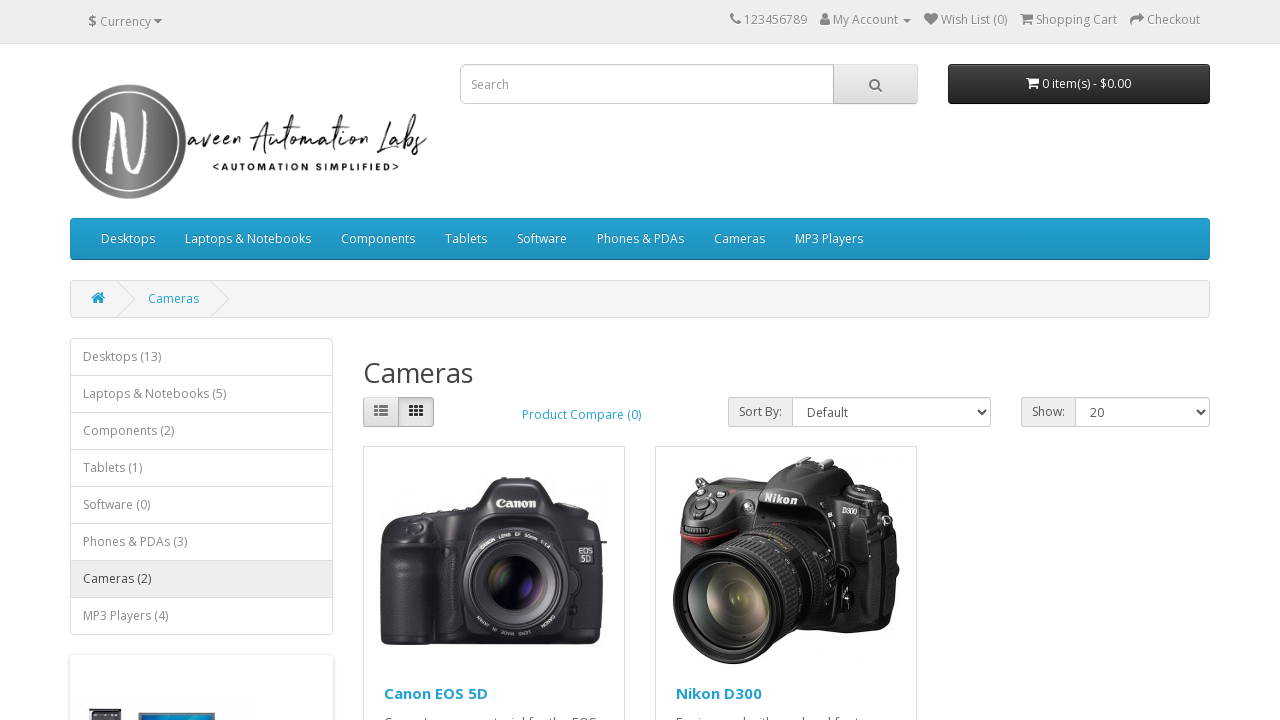